Tests mouse hover functionality by hovering over a button to reveal a dropdown menu and then clicking the "Reload" link option.

Starting URL: https://rahulshettyacademy.com/AutomationPractice/

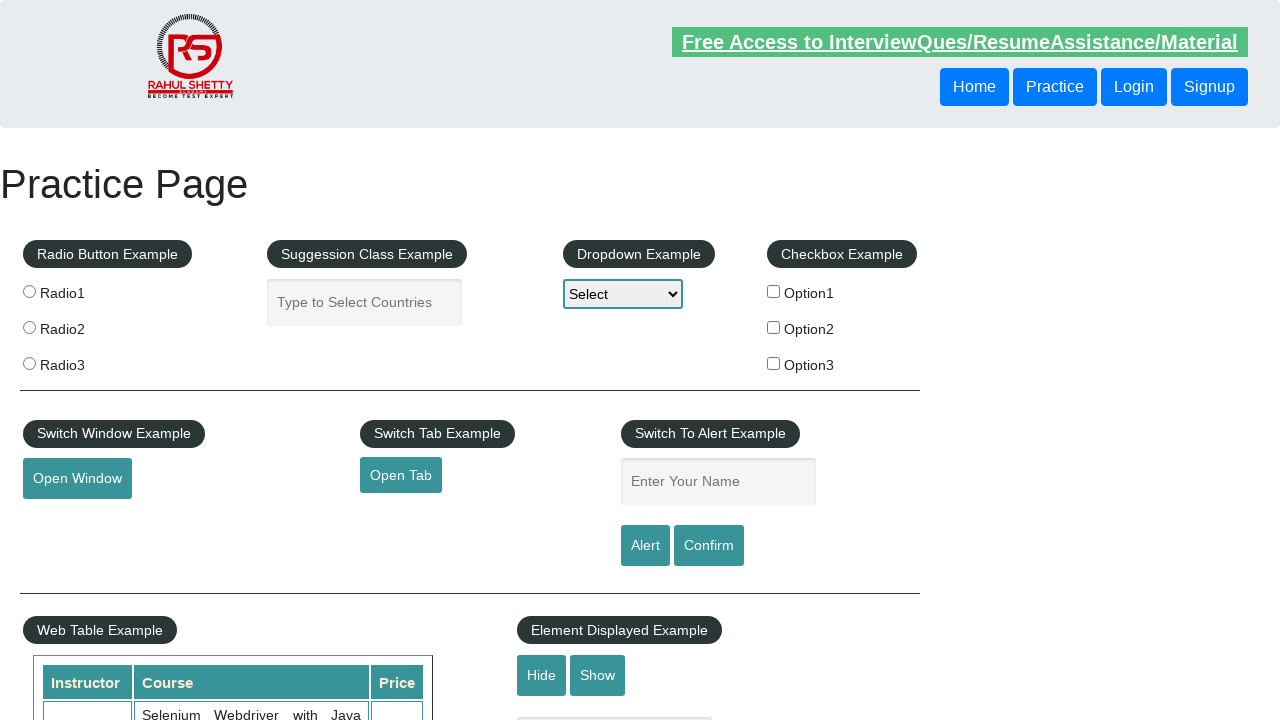

Navigated to AutomationPractice page
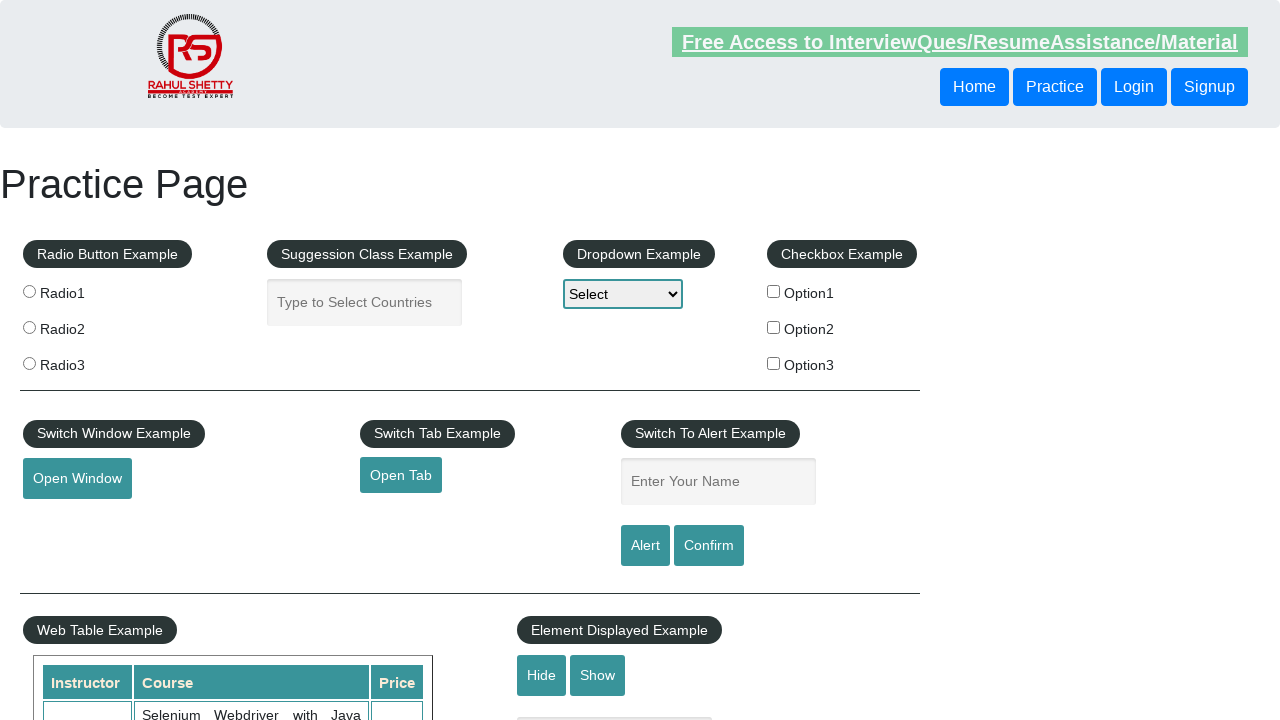

Hovered over mouse hover button to reveal dropdown menu at (83, 361) on button#mousehover
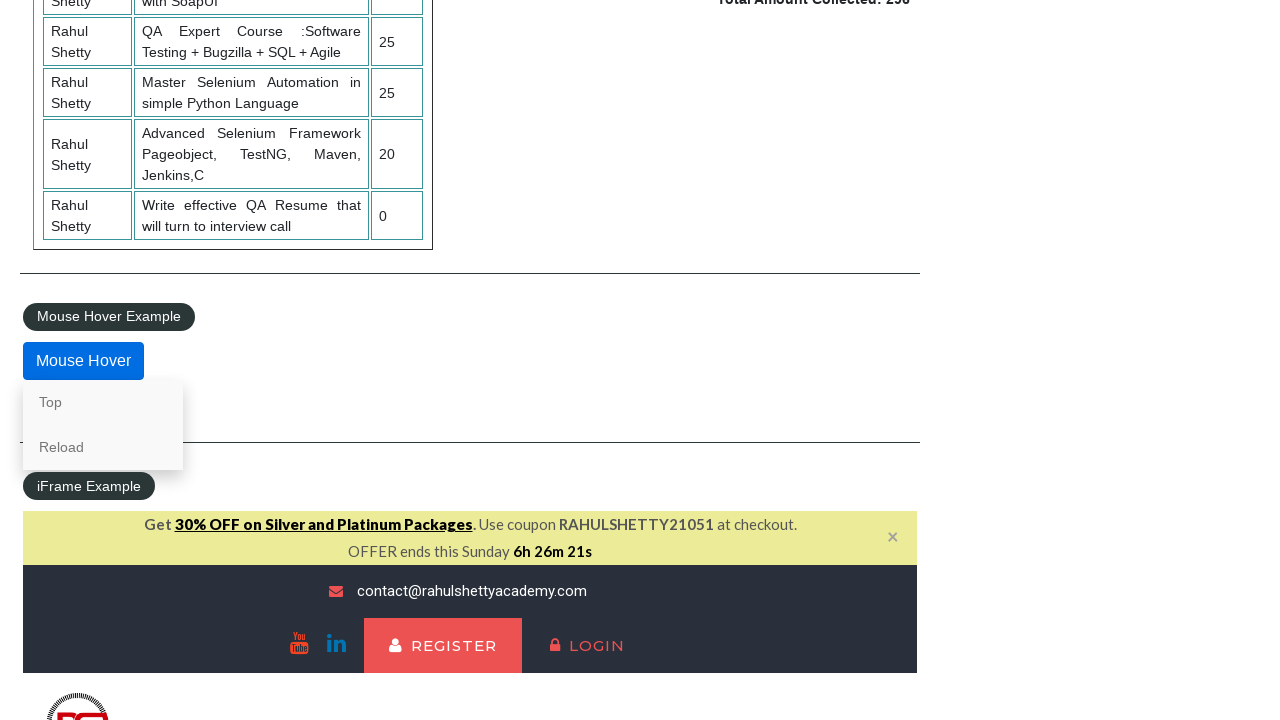

Clicked 'Reload' link from dropdown menu at (103, 447) on a:text('Reload')
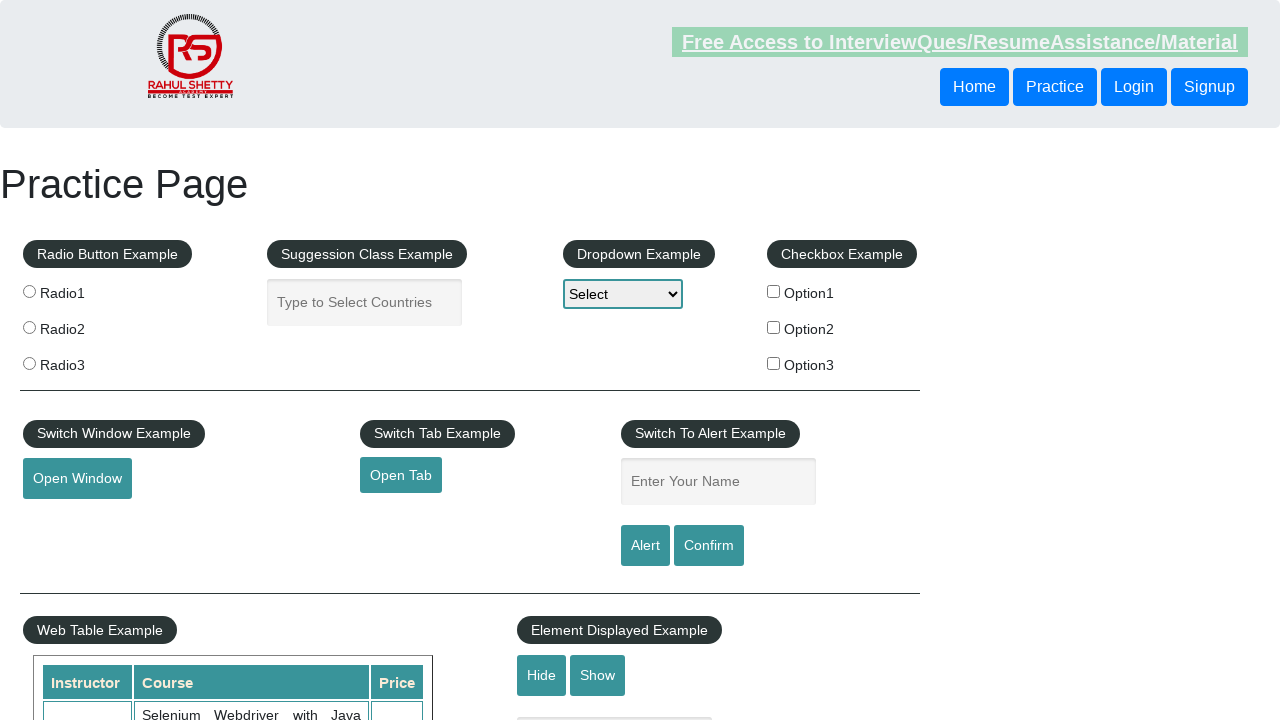

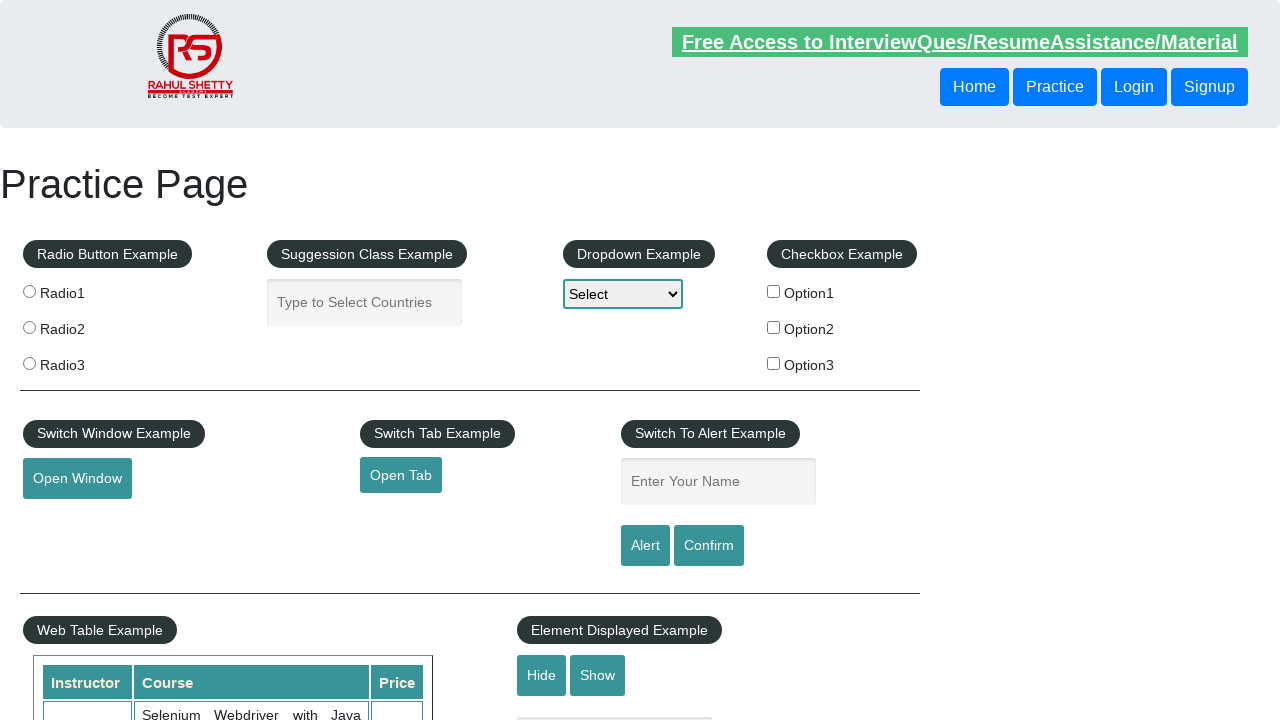